Tests button color verification by clicking a link that opens a new tab, then hovering over the link to check for color change on hover state

Starting URL: https://www.globalsqa.com/demo-site/frames-and-windows/

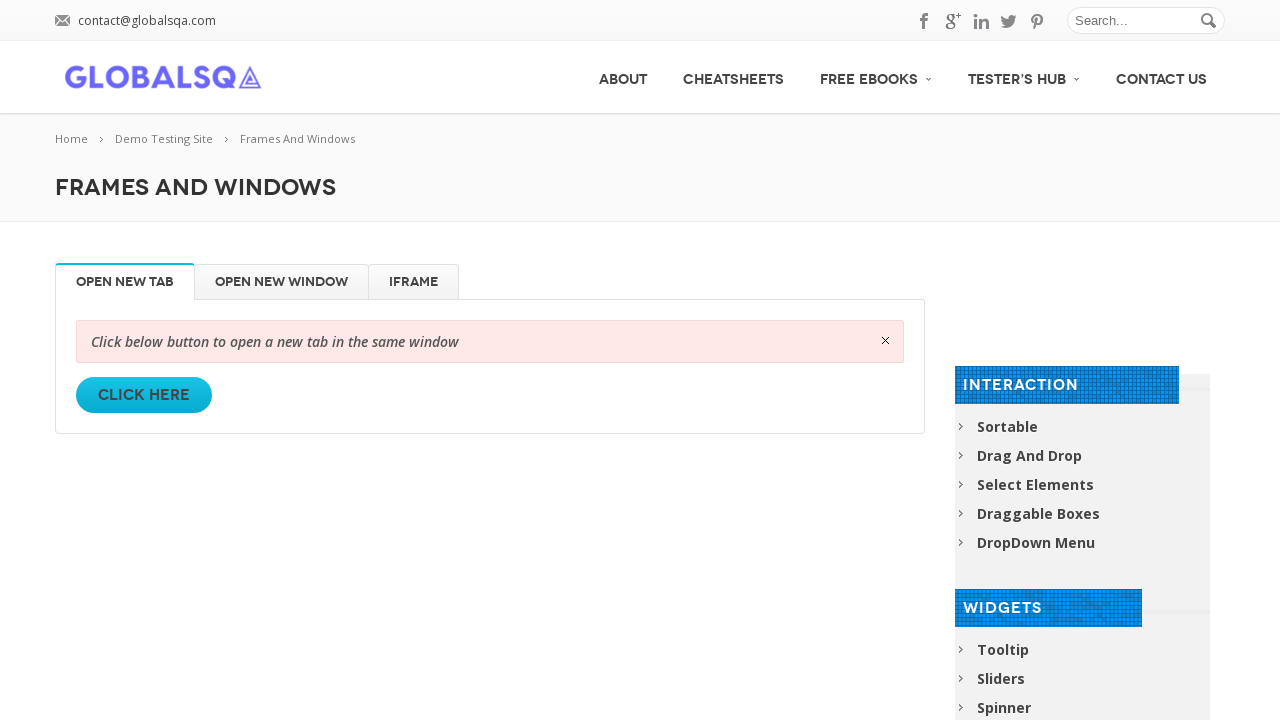

Clicked 'Click Here' link and new tab opened at (144, 395) on internal:role=link[name="Click Here"i]
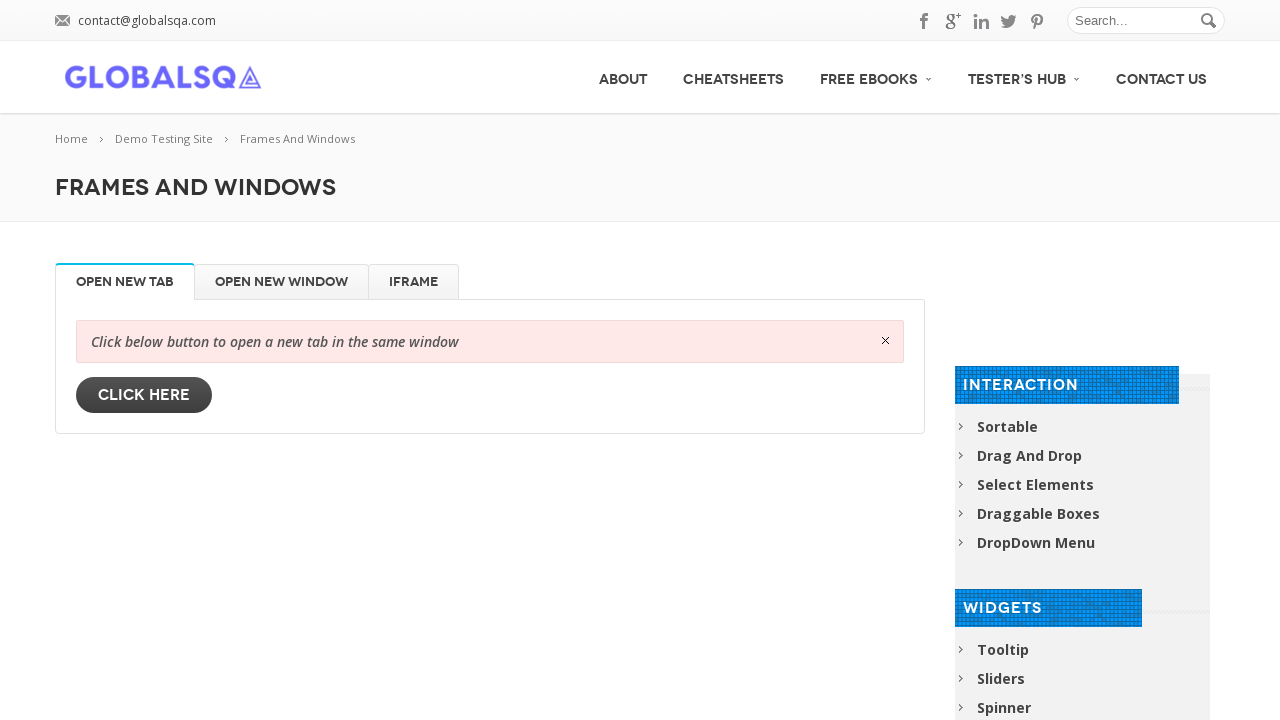

New tab captured and stored
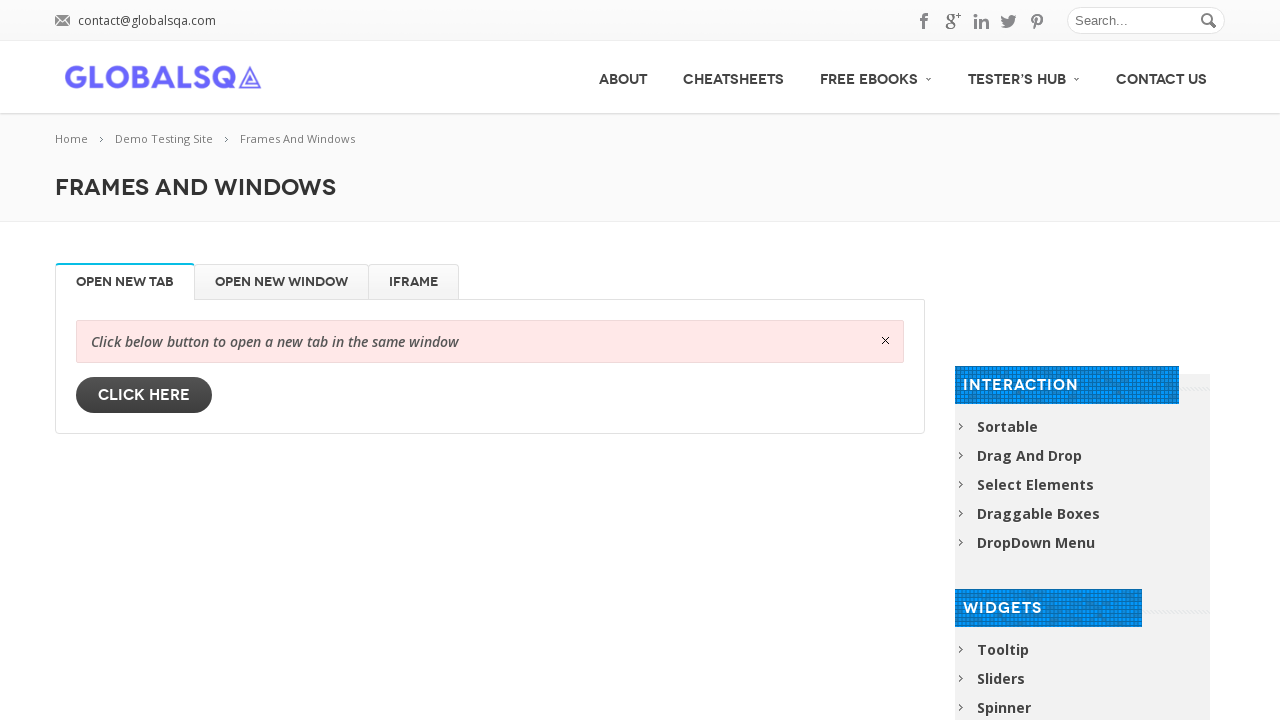

Retrieved initial button color: rgb(68, 68, 68)
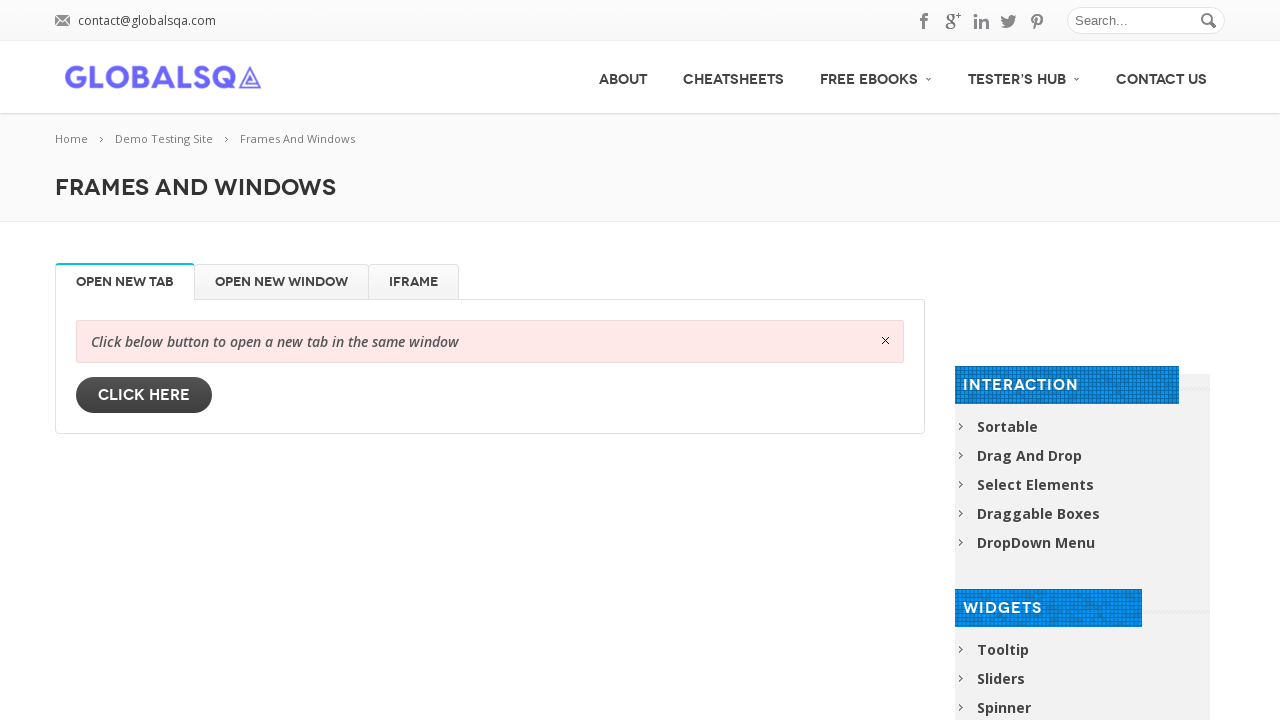

Hovered over 'Click Here' link at (144, 395) on internal:role=link[name="Click Here"i]
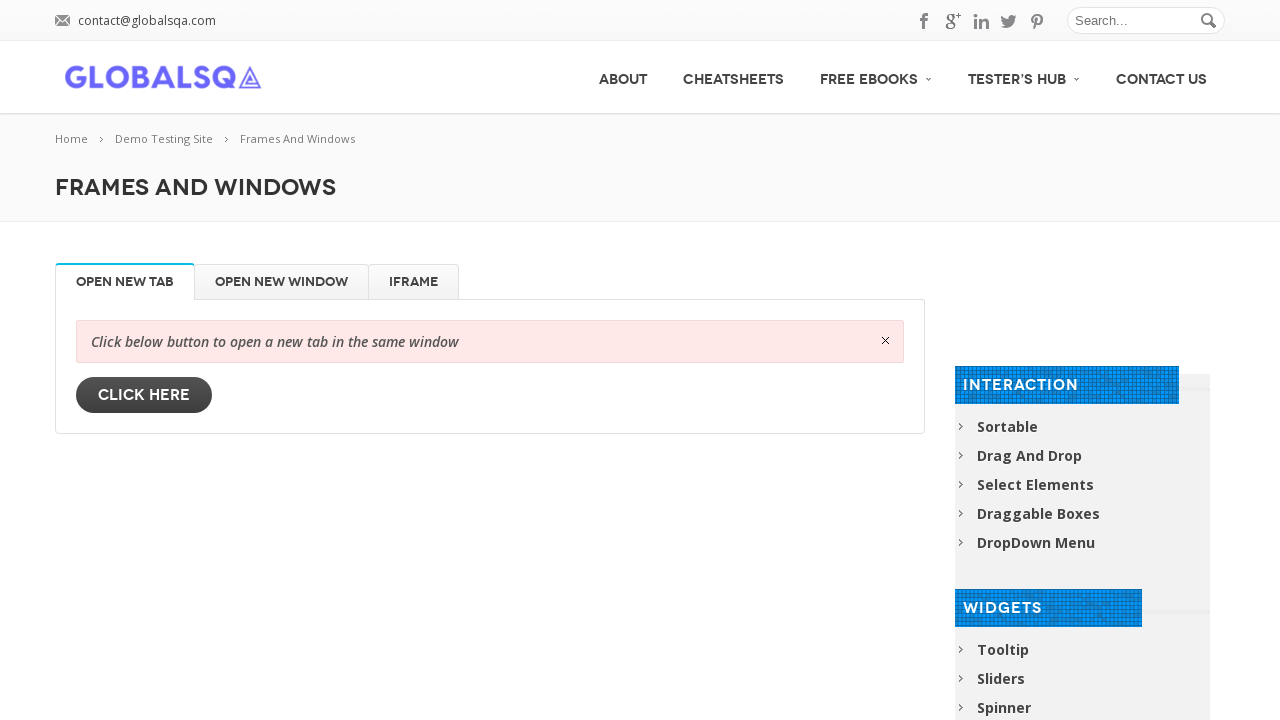

Retrieved button color after hover: rgb(68, 68, 68)
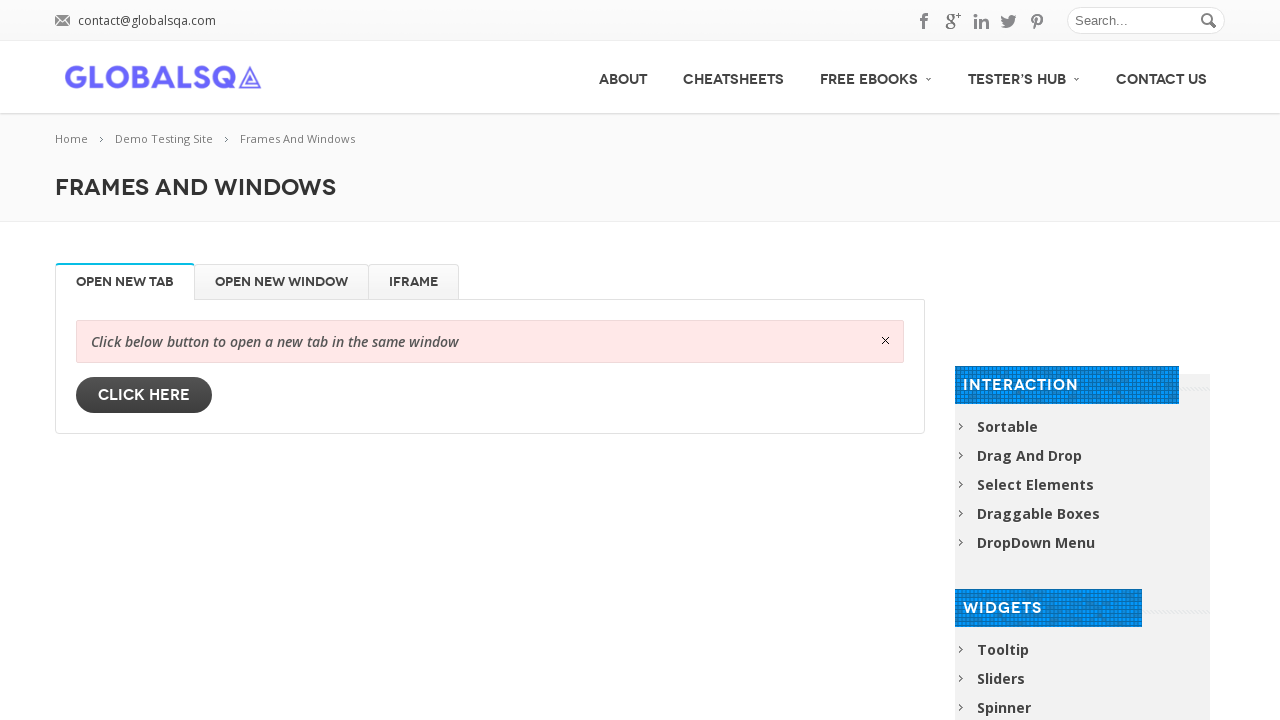

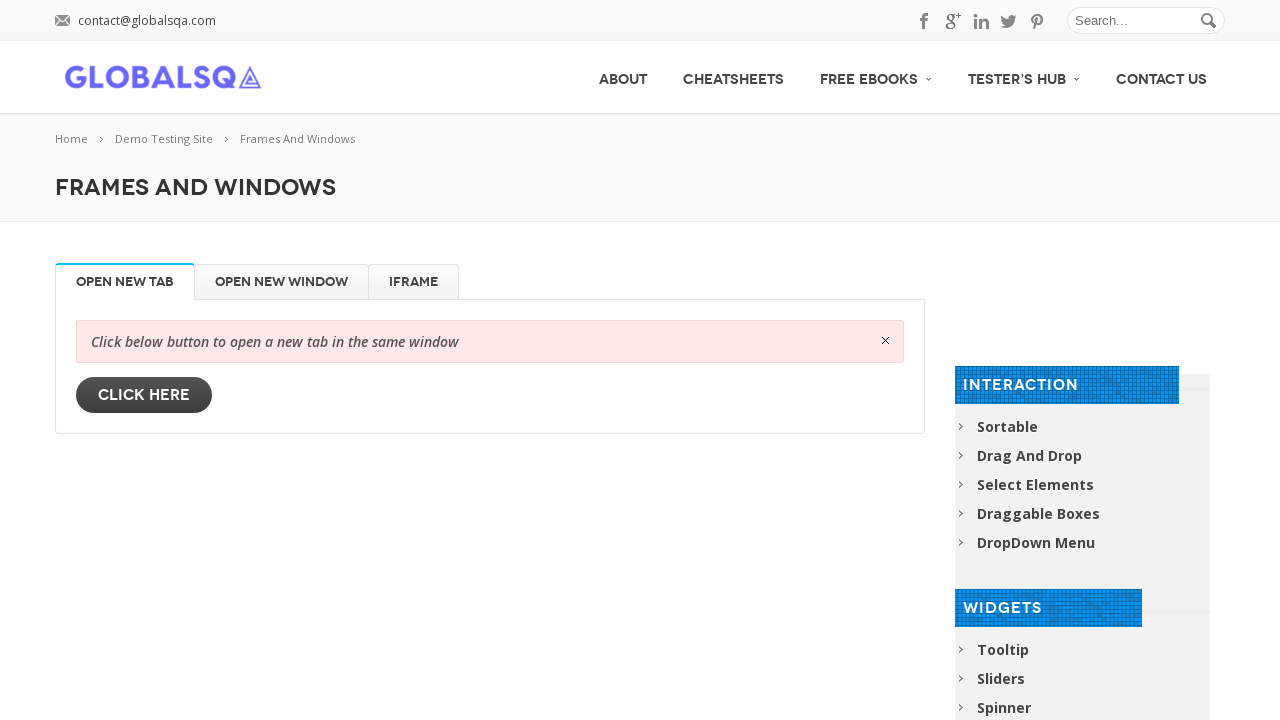